Tests JavaScript alert handling by clicking a button that triggers a JS alert, then verifying the alert text content

Starting URL: https://the-internet.herokuapp.com/javascript_alerts

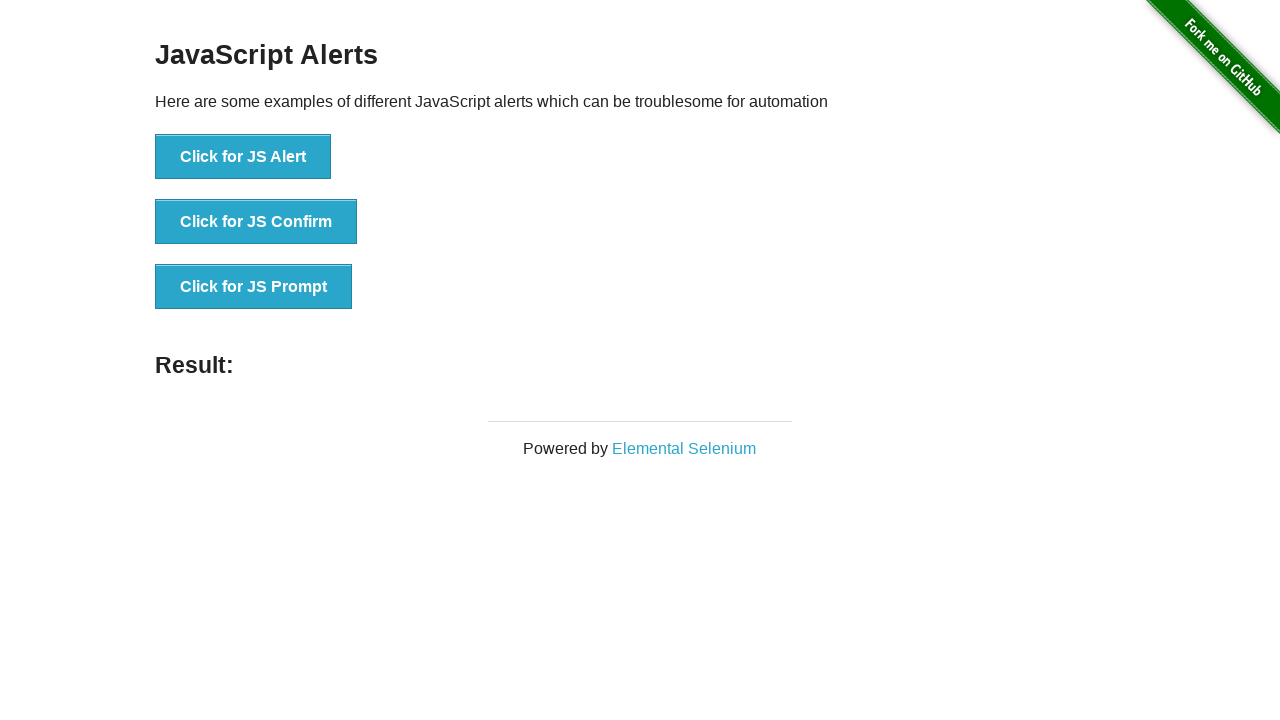

JS Alert button became visible
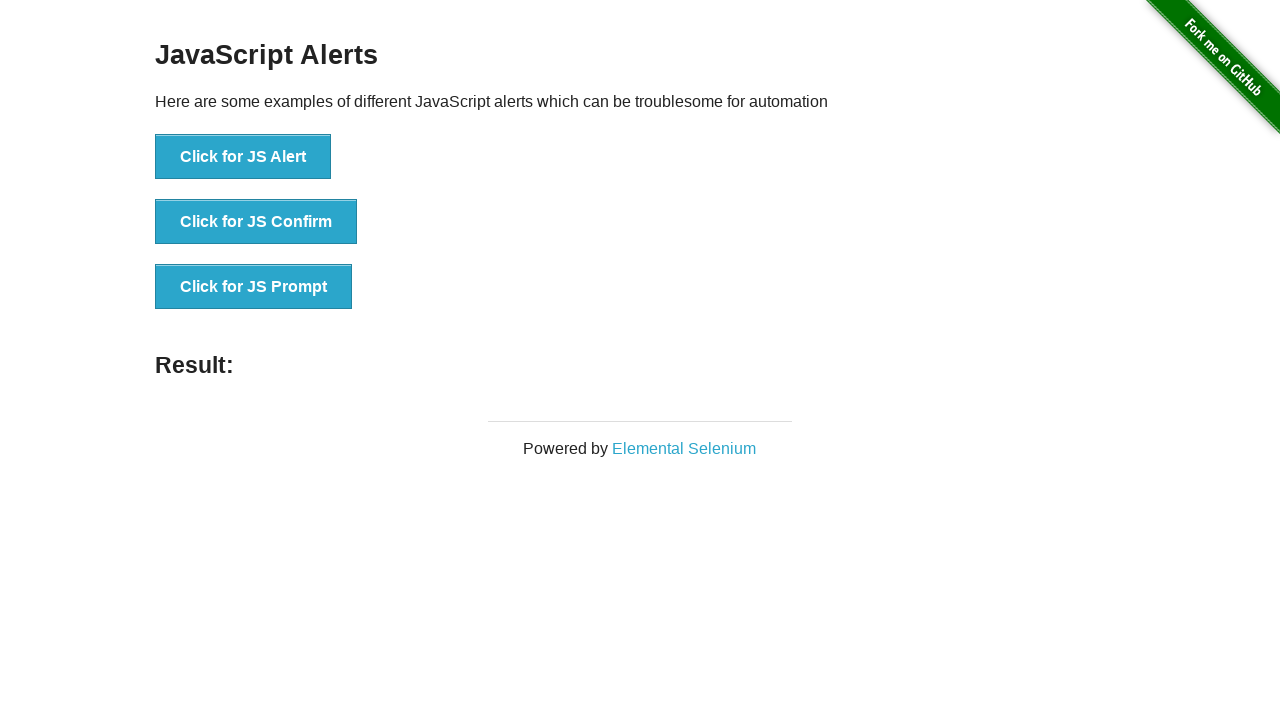

Dialog handler registered to capture and accept alerts
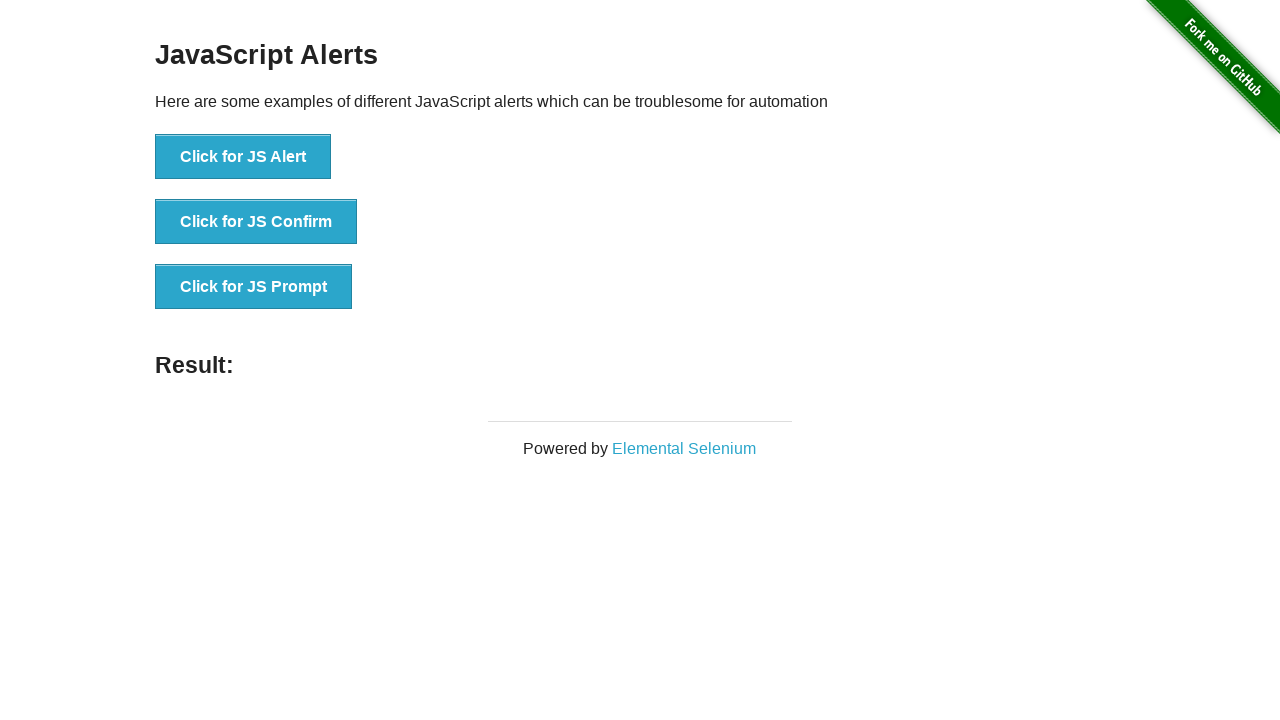

Clicked JS Alert button to trigger alert at (243, 157) on xpath=//button[normalize-space()='Click for JS Alert']
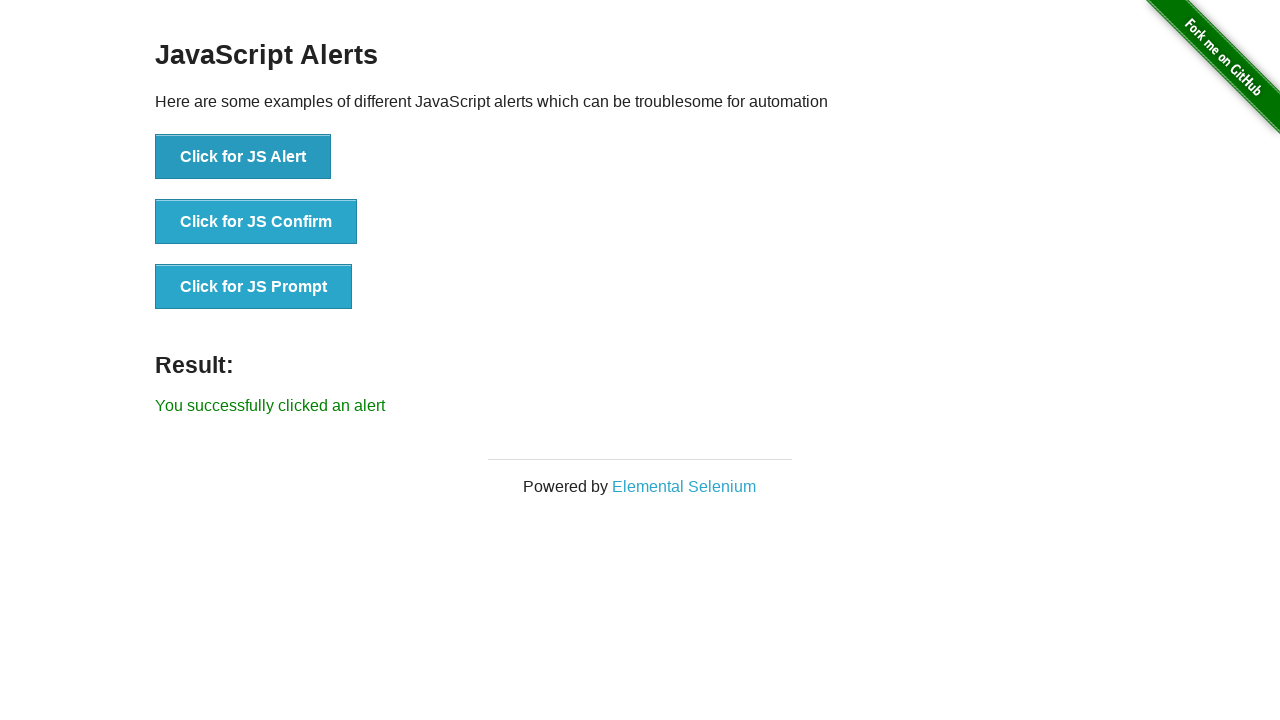

Waited 500ms for dialog to be handled
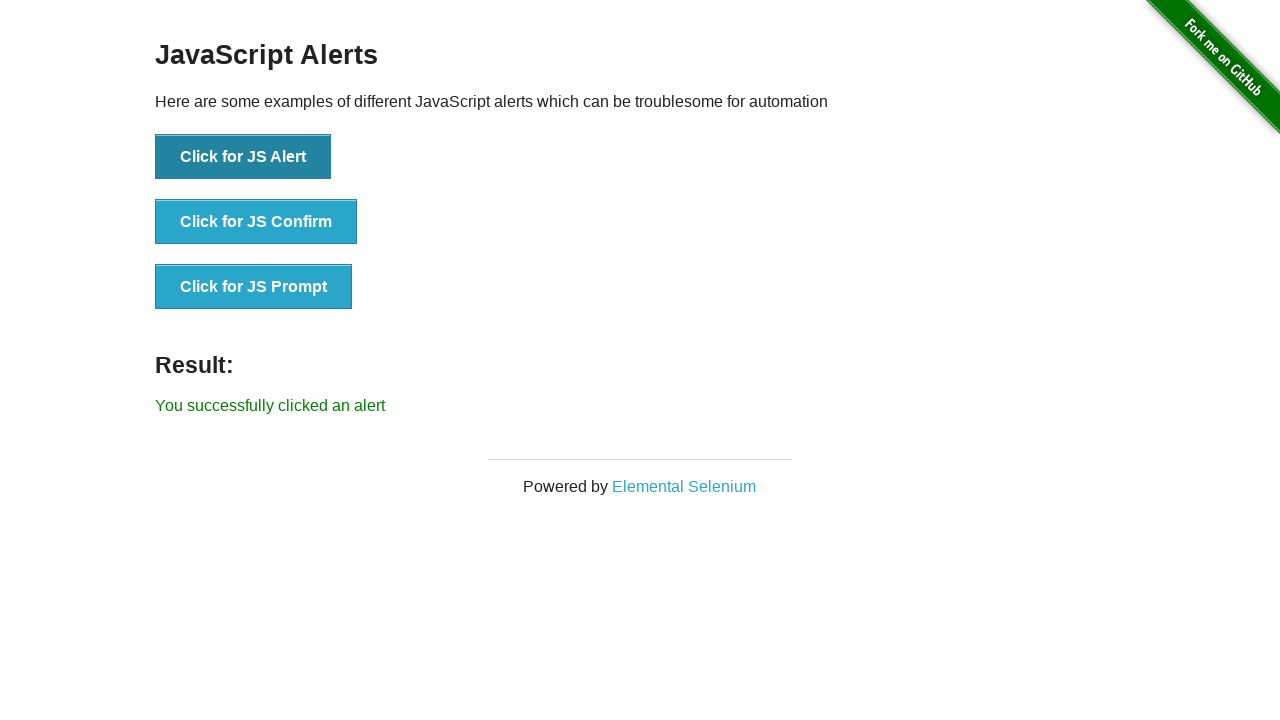

Verified alert was triggered and message was captured
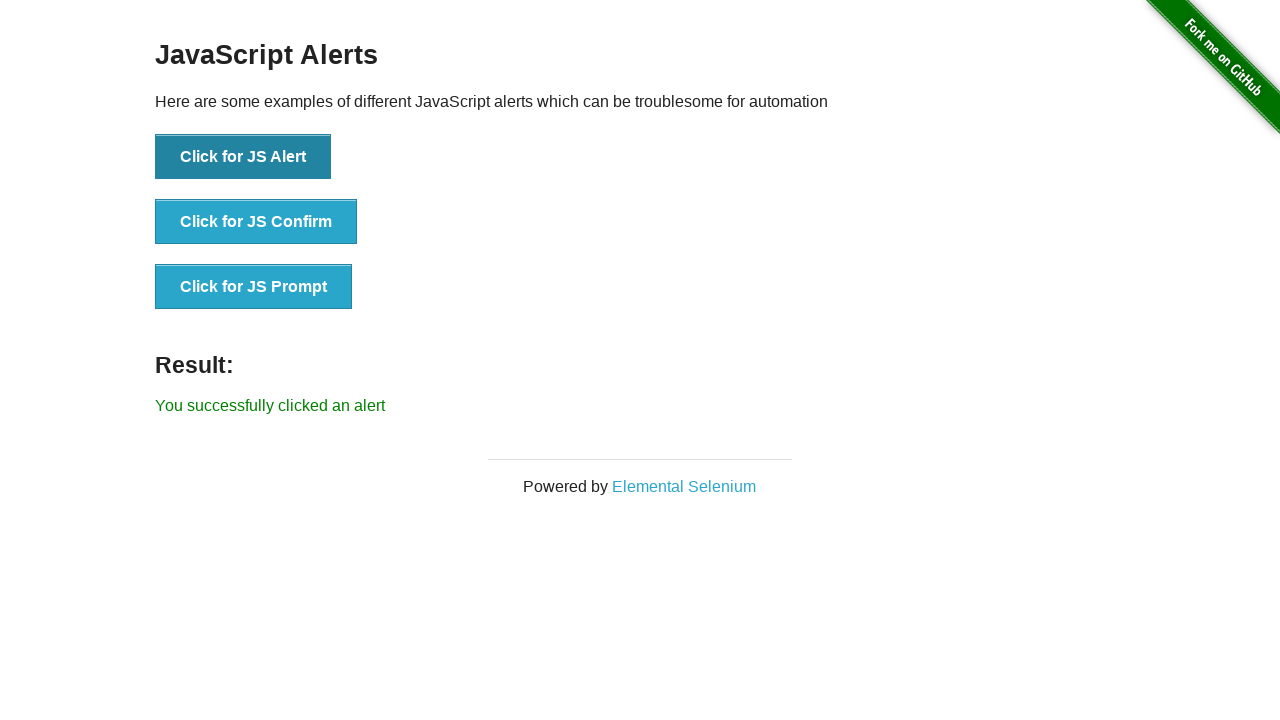

Verified alert message contains expected text 'I am a JS Alert'
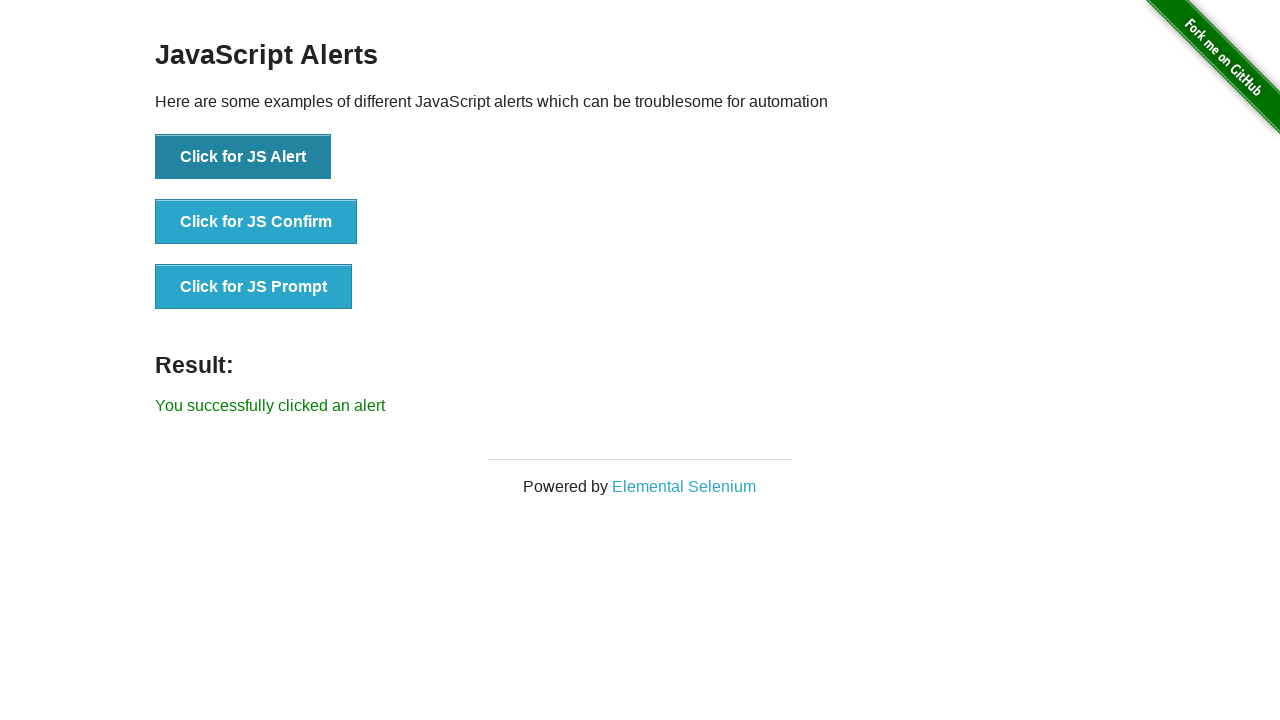

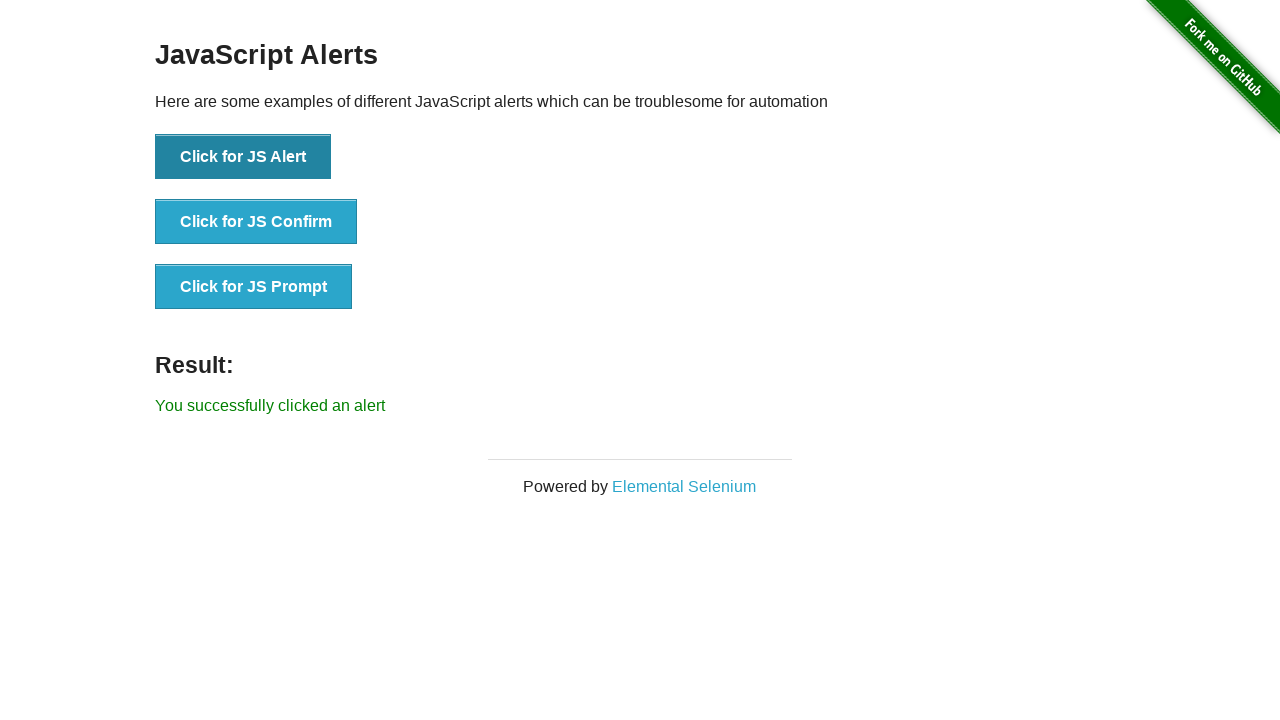